Tests window/tab handling by clicking a link that opens a new tab, switching to the new tab to verify its content, then switching back to the original tab to verify its content.

Starting URL: https://the-internet.herokuapp.com/iframe

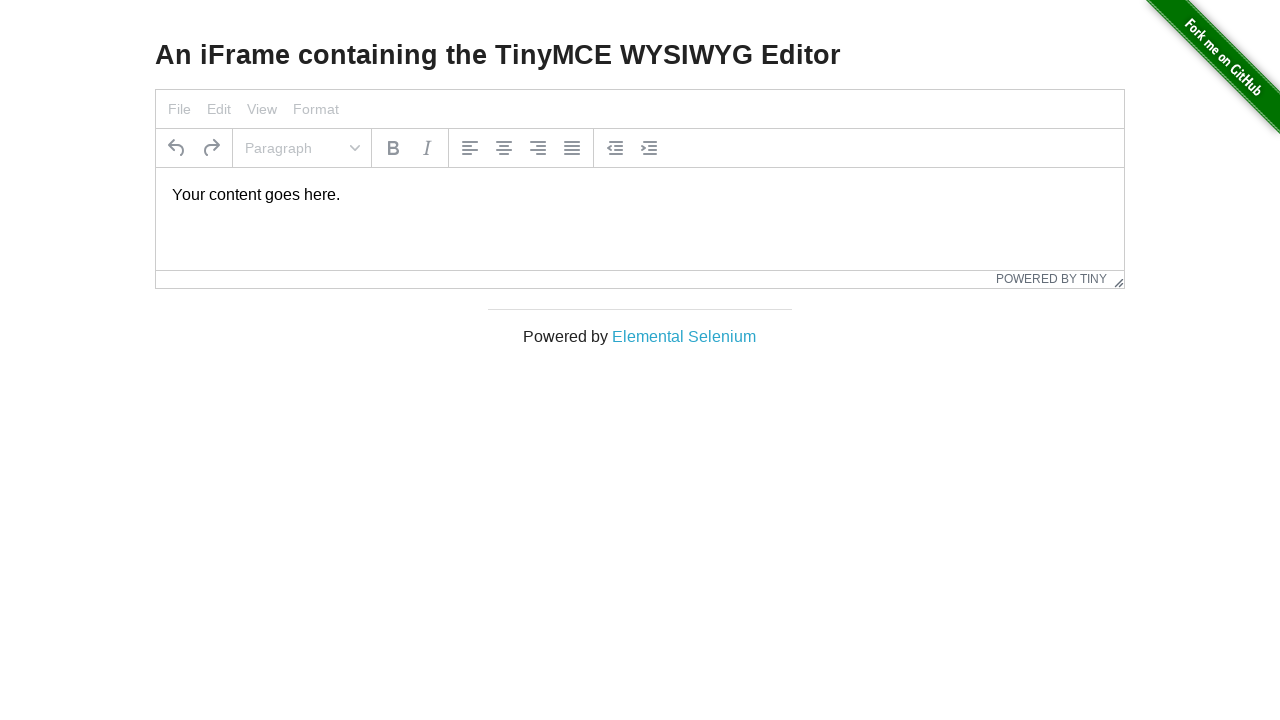

Clicked 'Elemental Selenium' link to open new tab at (684, 336) on text=Elemental Selenium
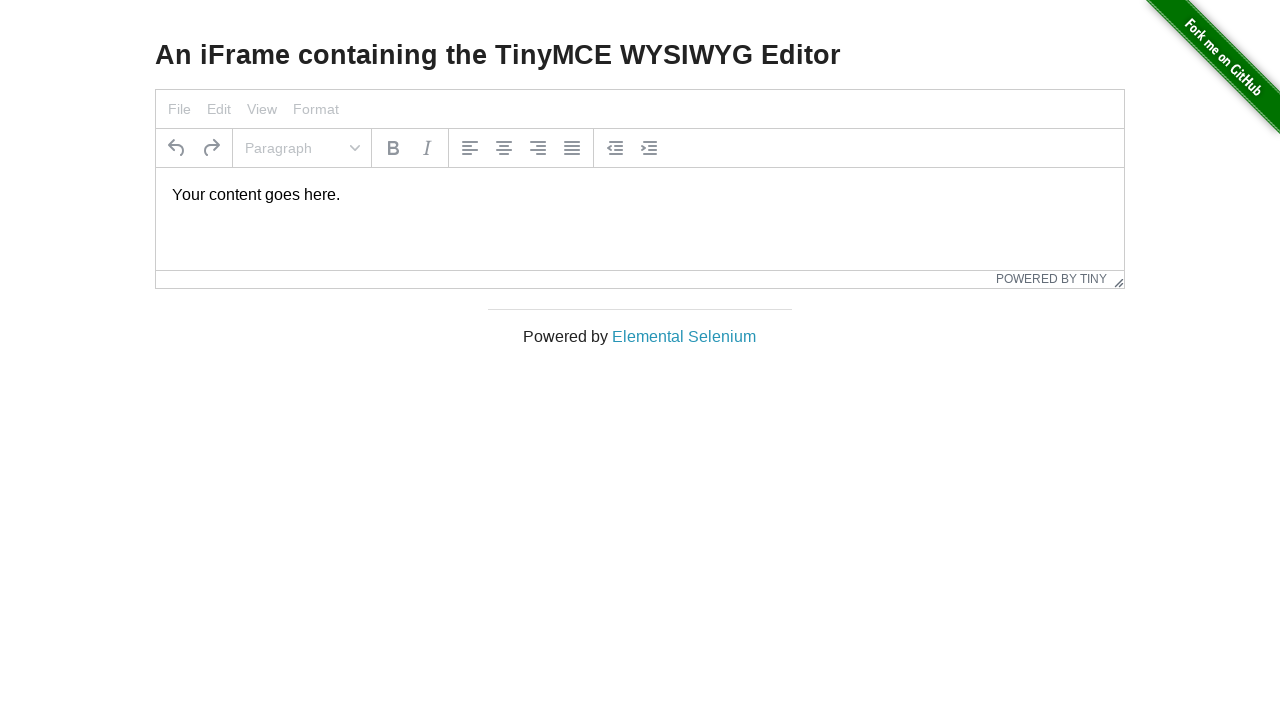

New tab opened and page loaded
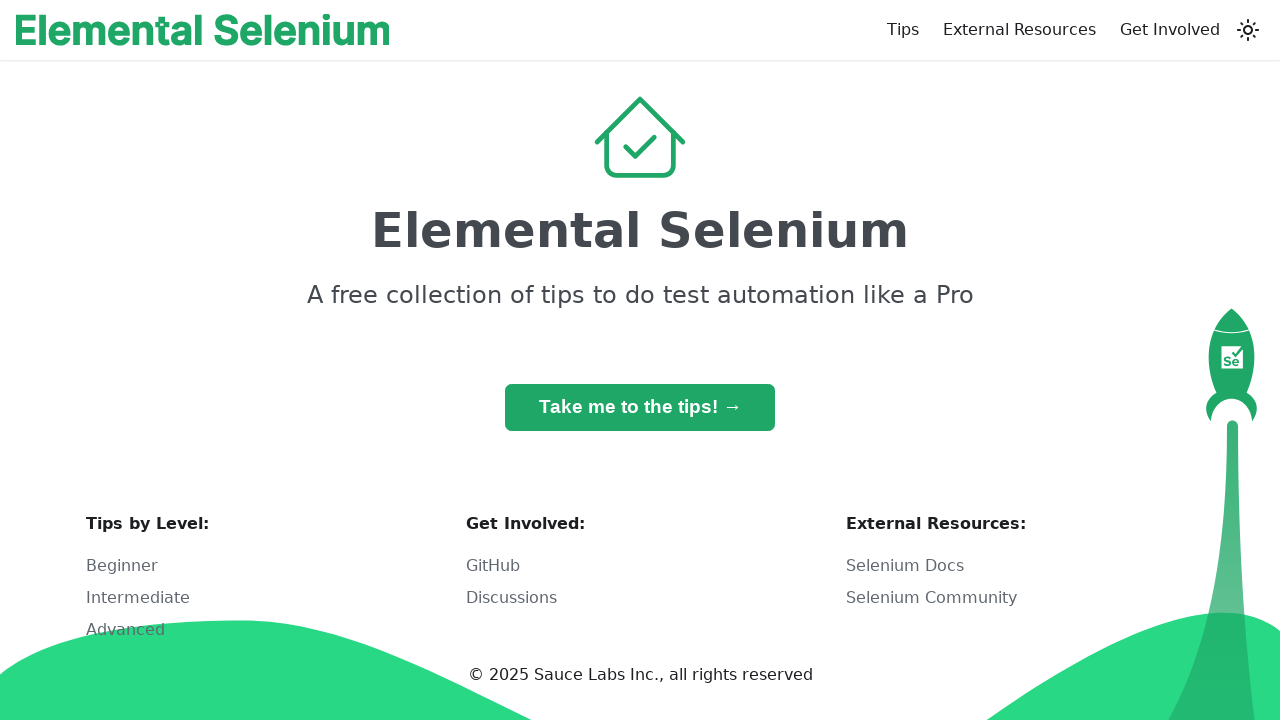

Verified new tab h1 text is 'Elemental Selenium'
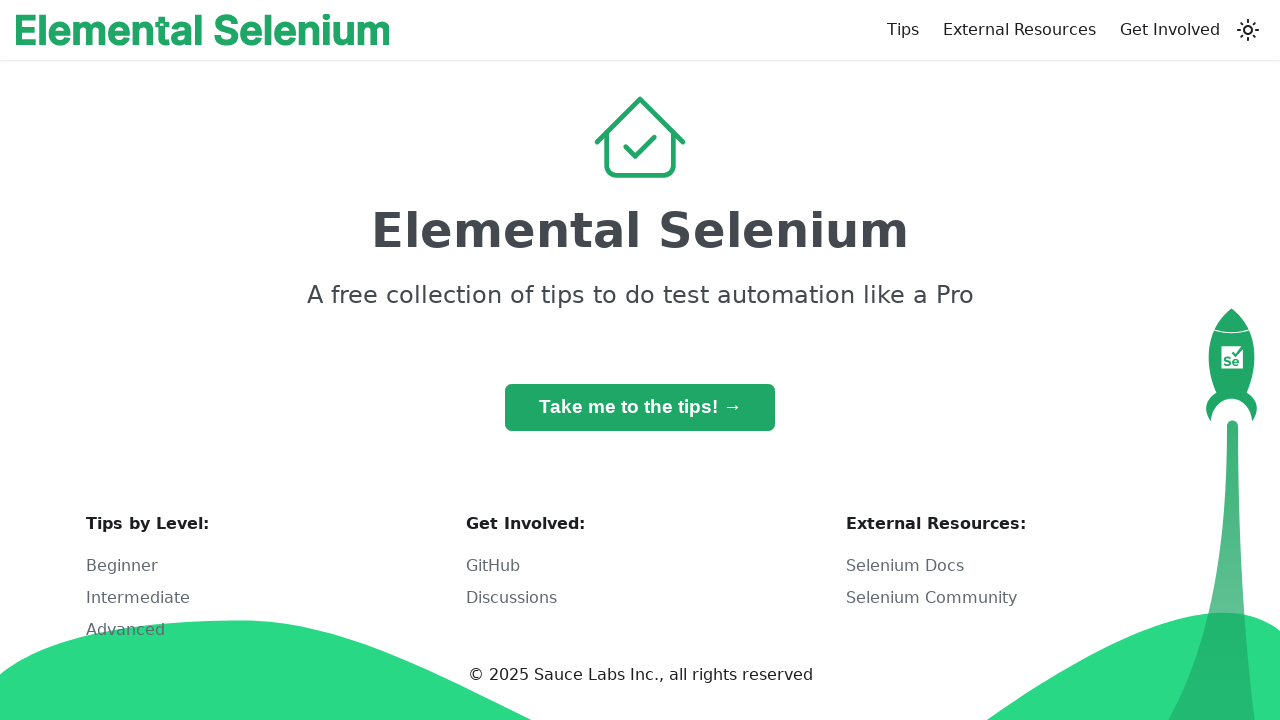

Switched back to original tab and verified h3 text is 'An iFrame containing the TinyMCE WYSIWYG Editor'
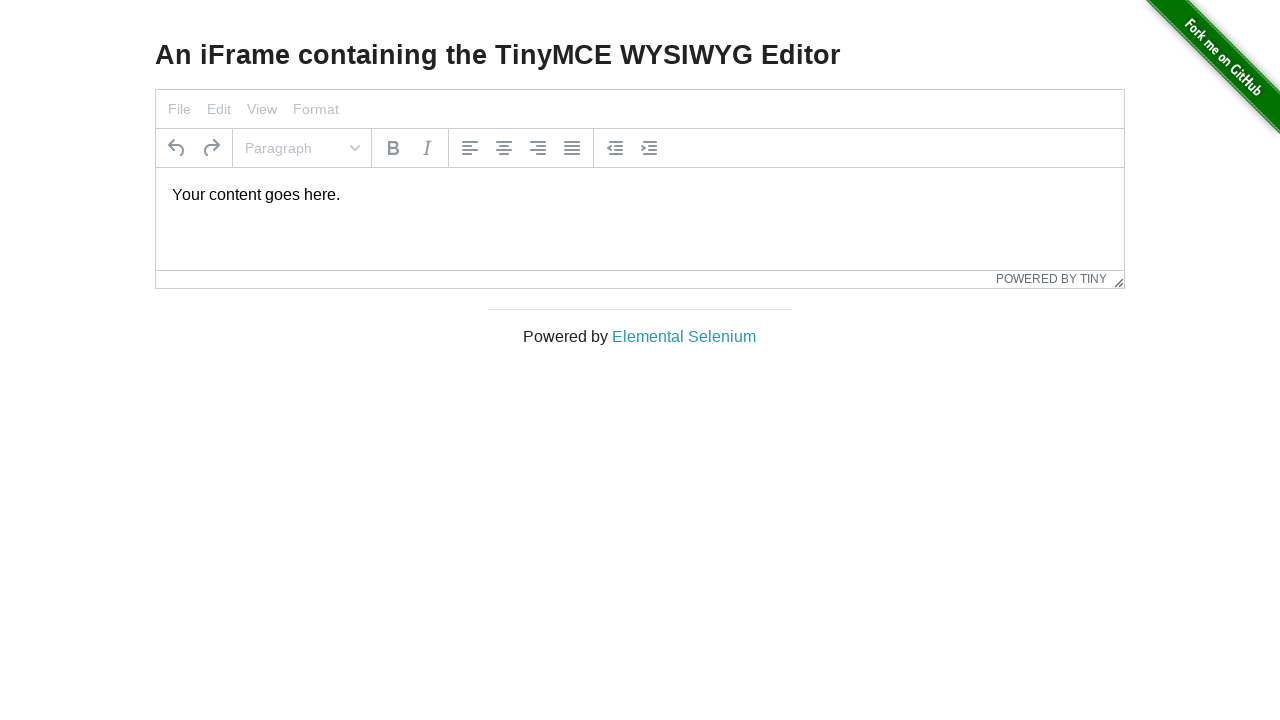

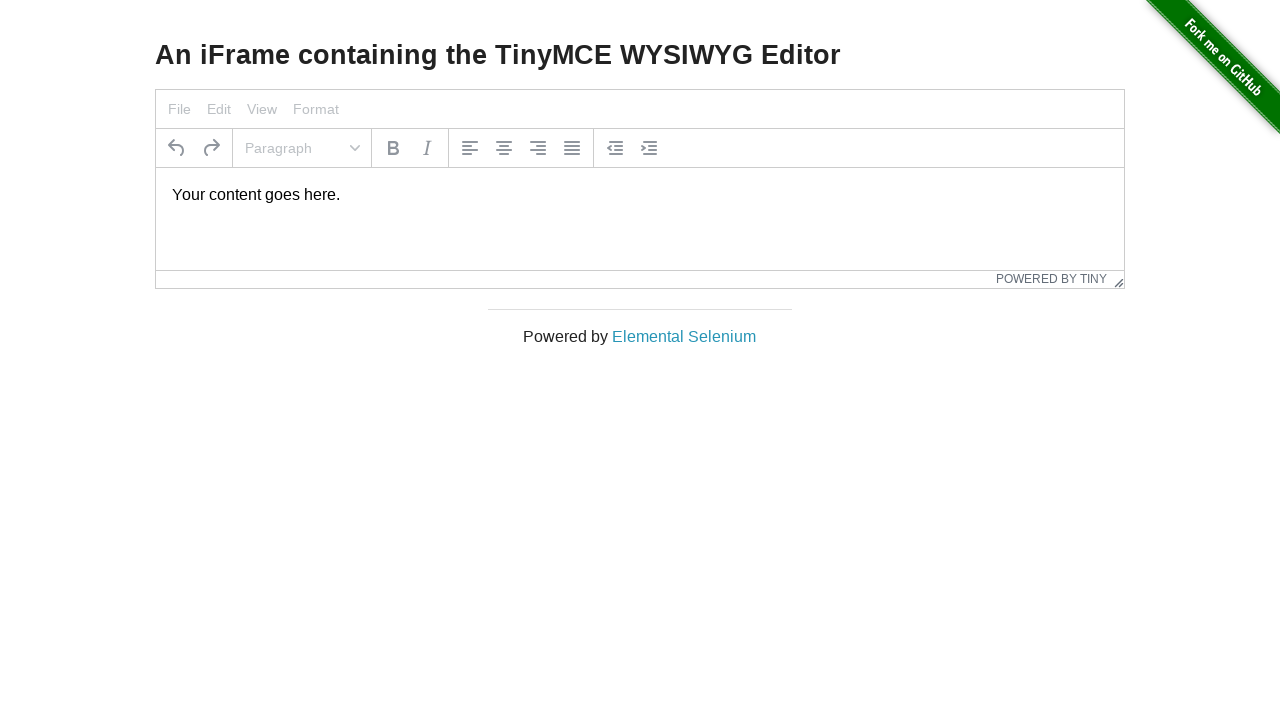